Tests navigation on Salesforce website by clicking a link that opens in a new tab and then interacting with a form field

Starting URL: https://www.salesforce.com/au/

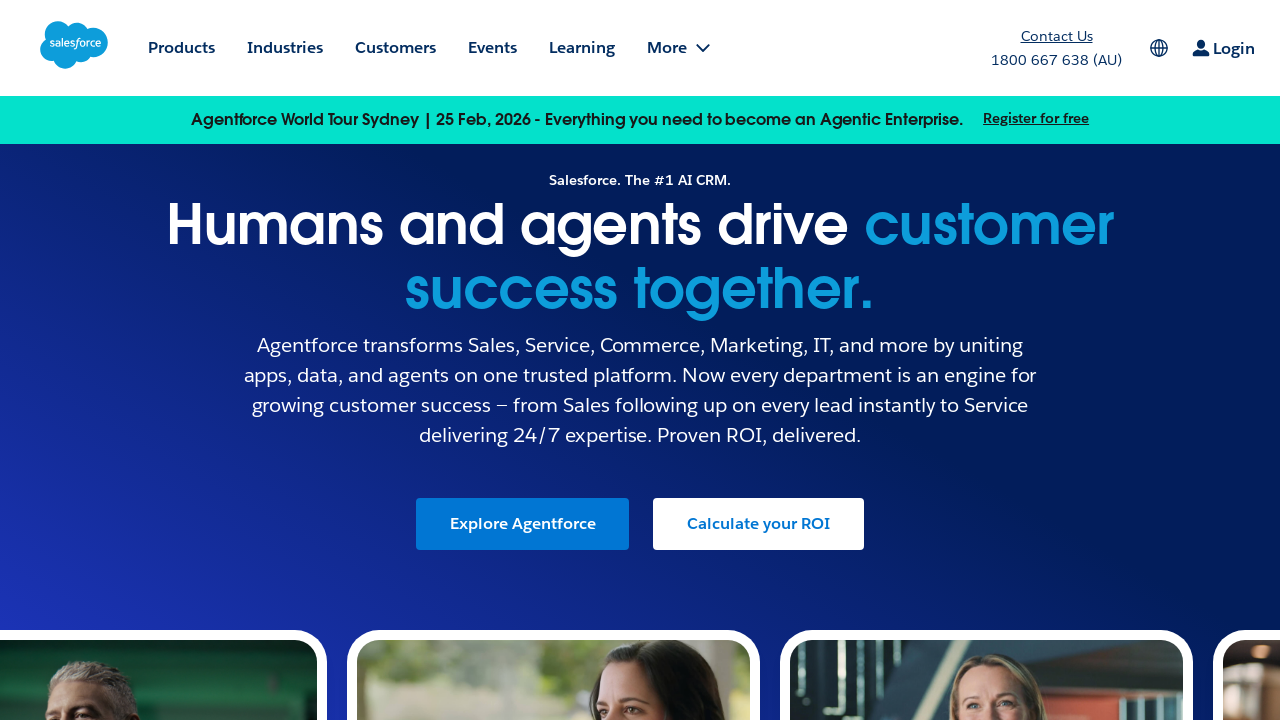

Navigated to Salesforce Australia homepage
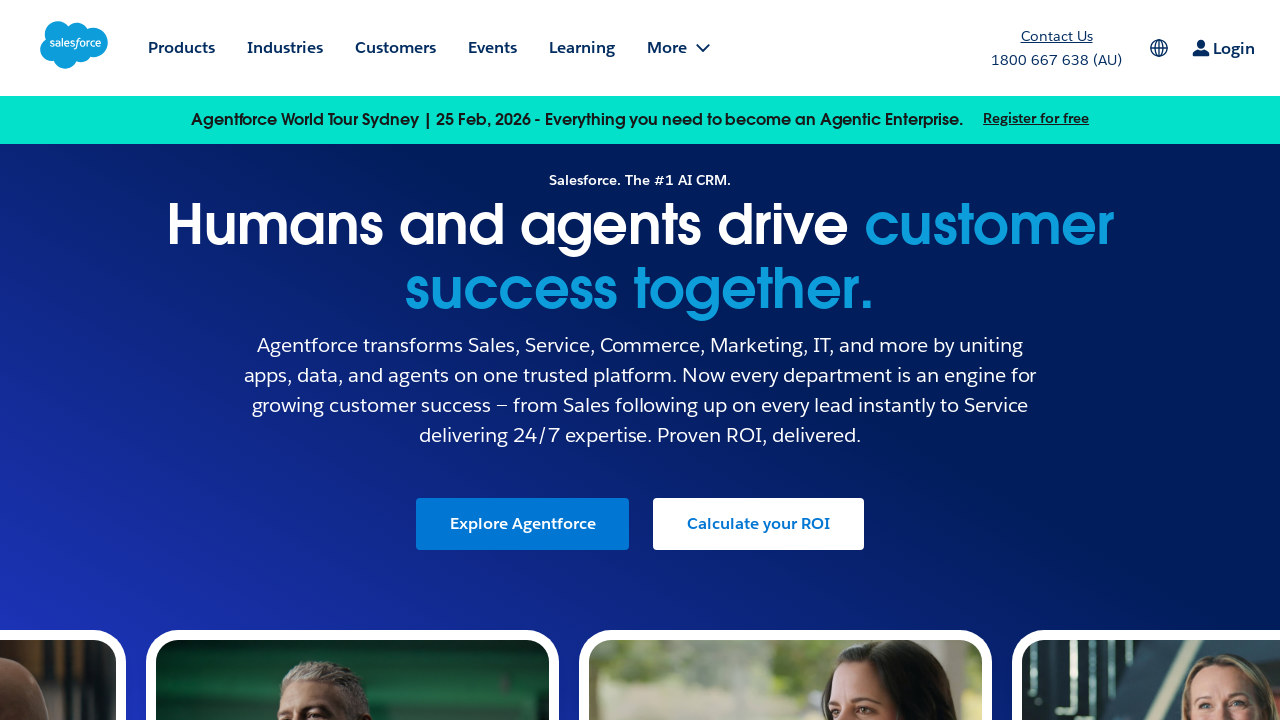

Clicked link that opens in new tab at (130, 360) on a[target='_blank']
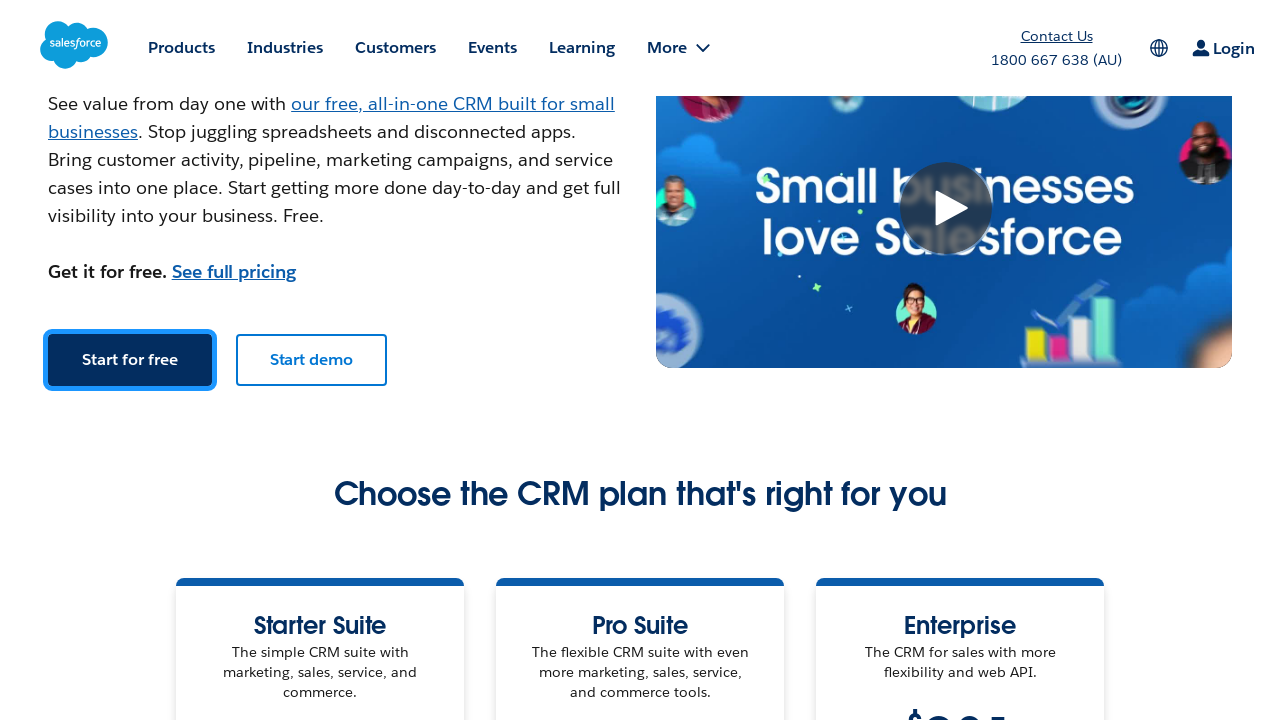

New page/tab opened and captured
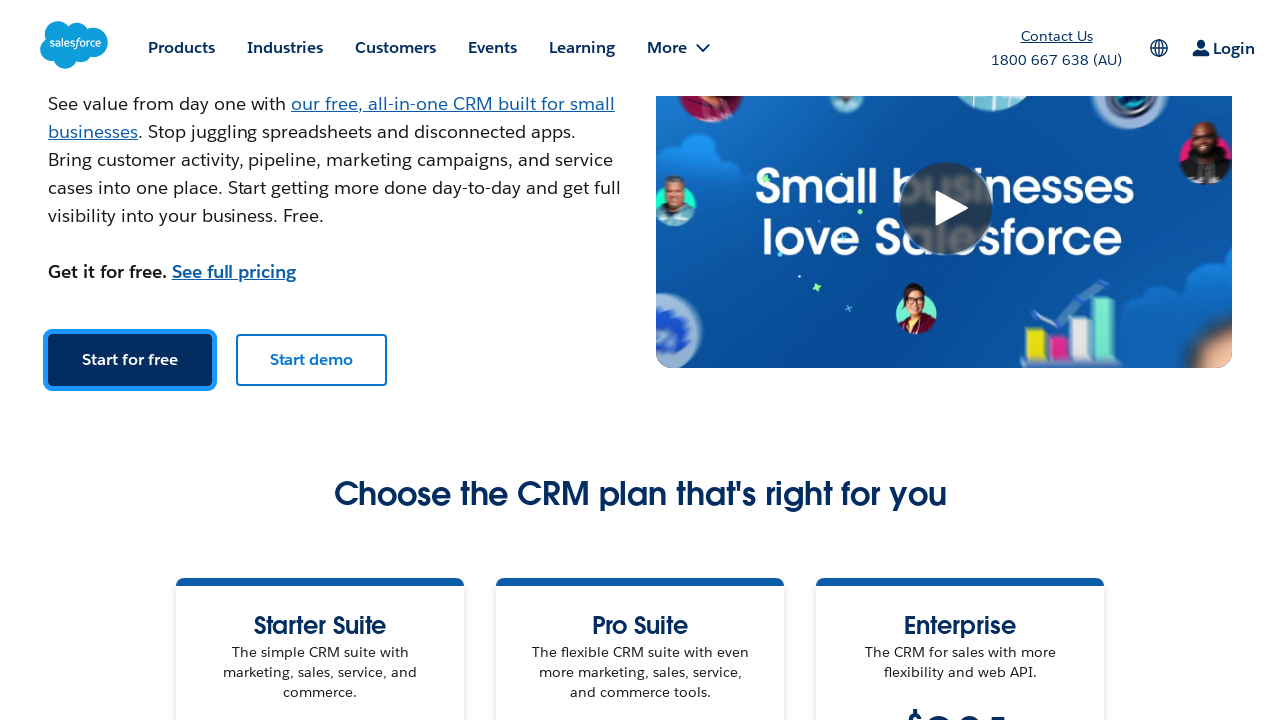

UserFirstName input field loaded on new page
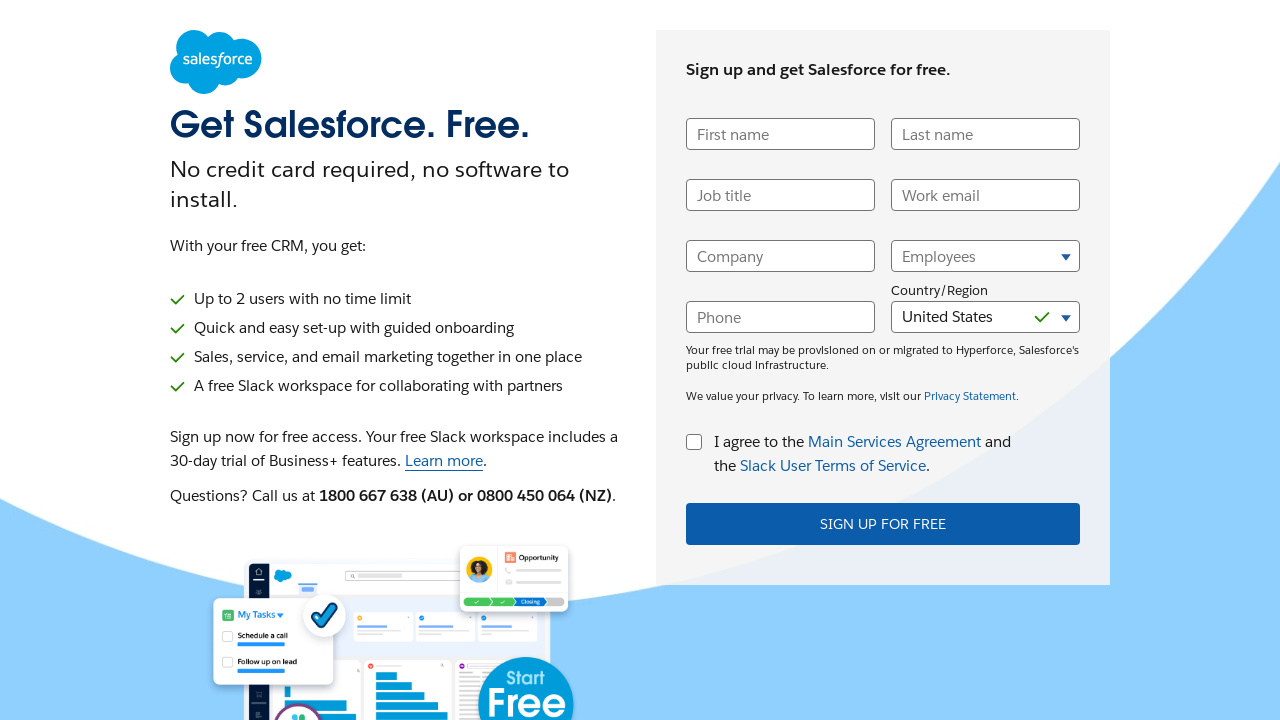

Clicked on UserFirstName input field at (780, 134) on input[name='UserFirstName']
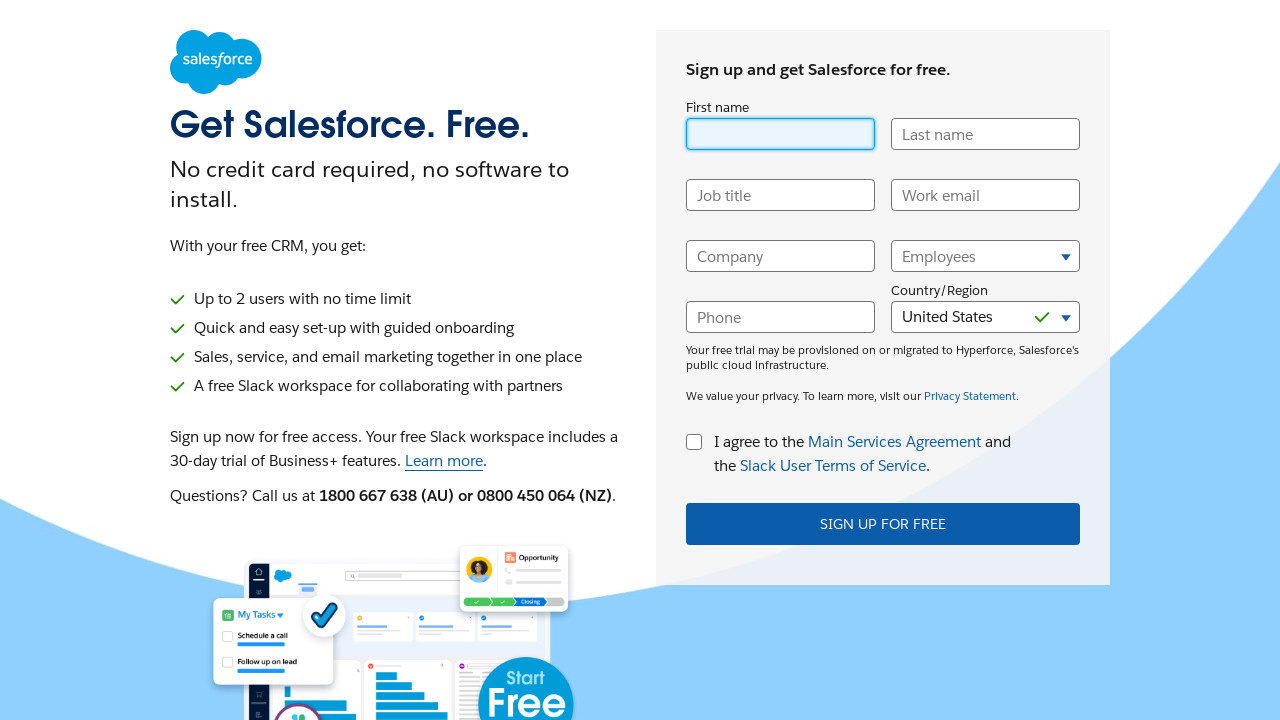

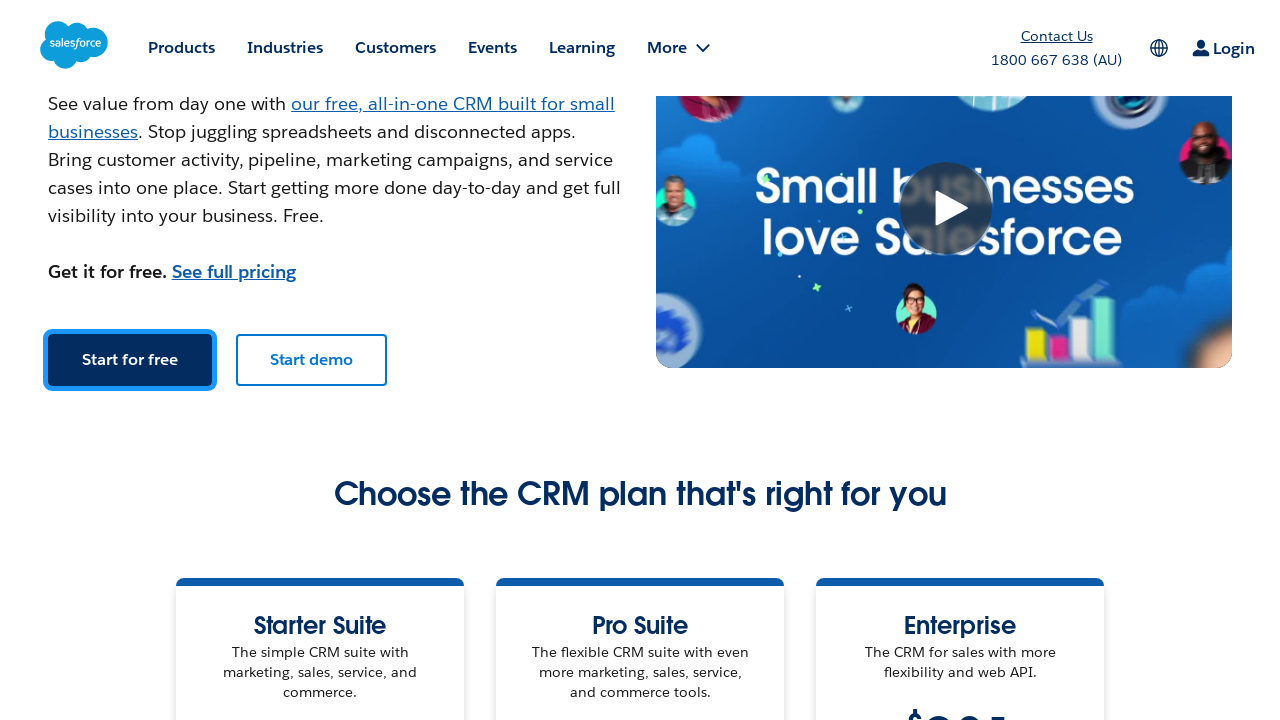